Tests window handling functionality by opening a new window, switching between windows, and verifying window titles

Starting URL: https://www.leafground.com/window.xhtml

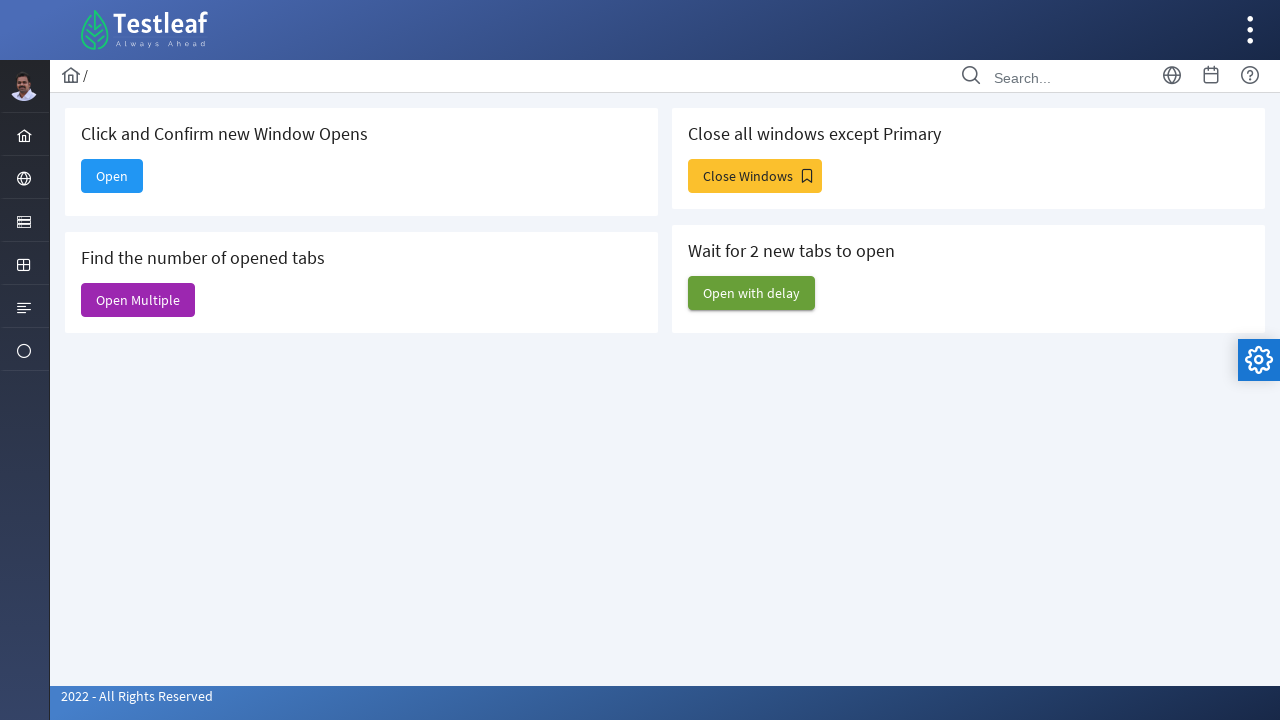

Clicked 'Open' button to open new window at (112, 176) on xpath=//span[text()='Open']
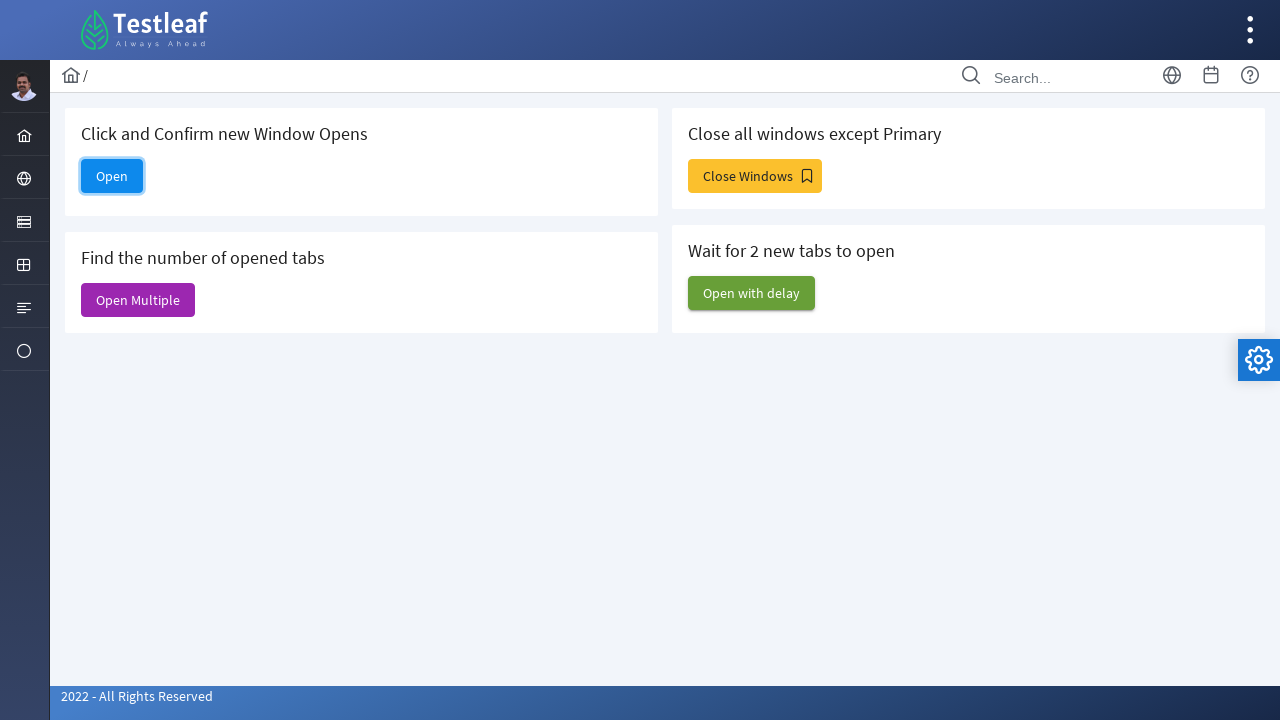

Waited for new window to open
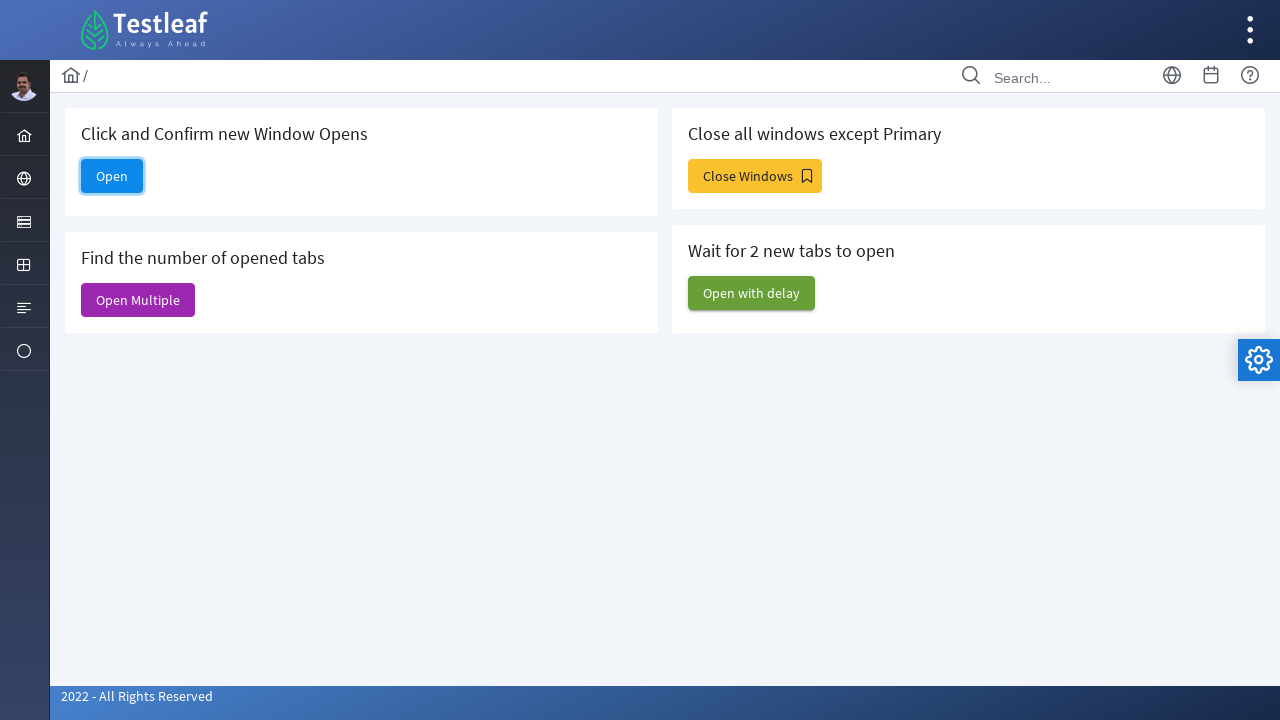

Retrieved all open pages/tabs from context
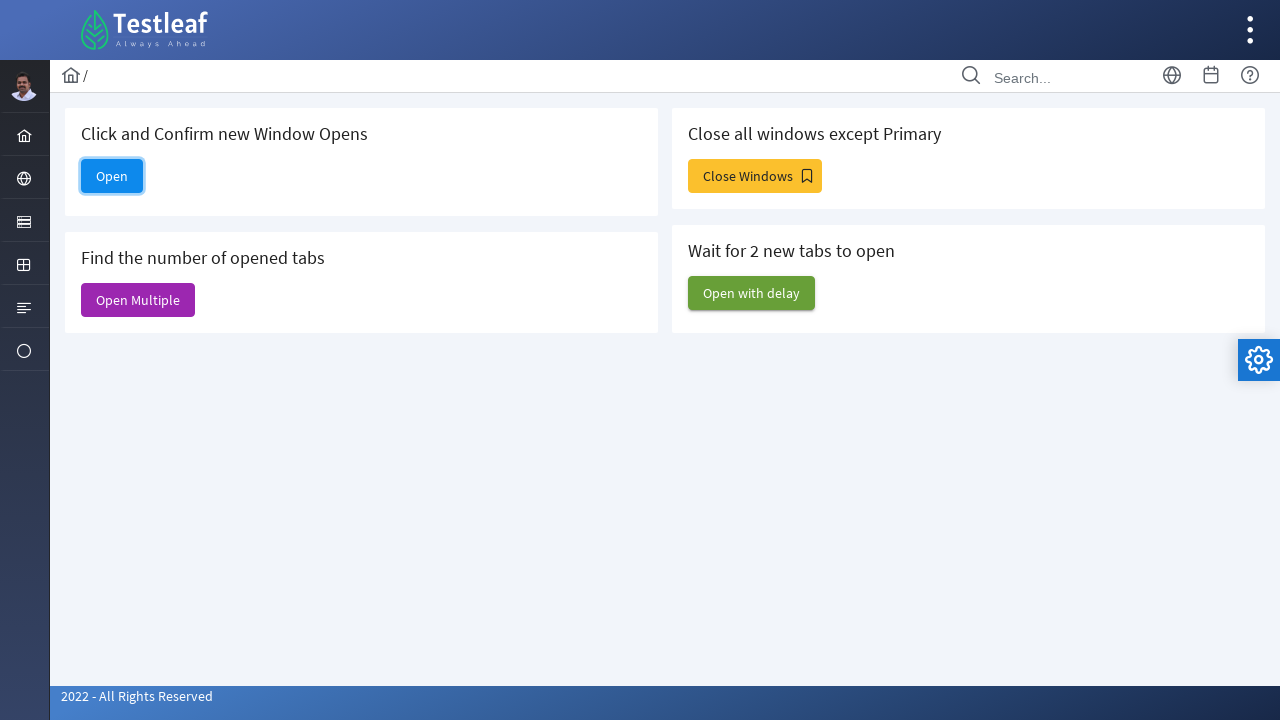

Switched to new window (second page)
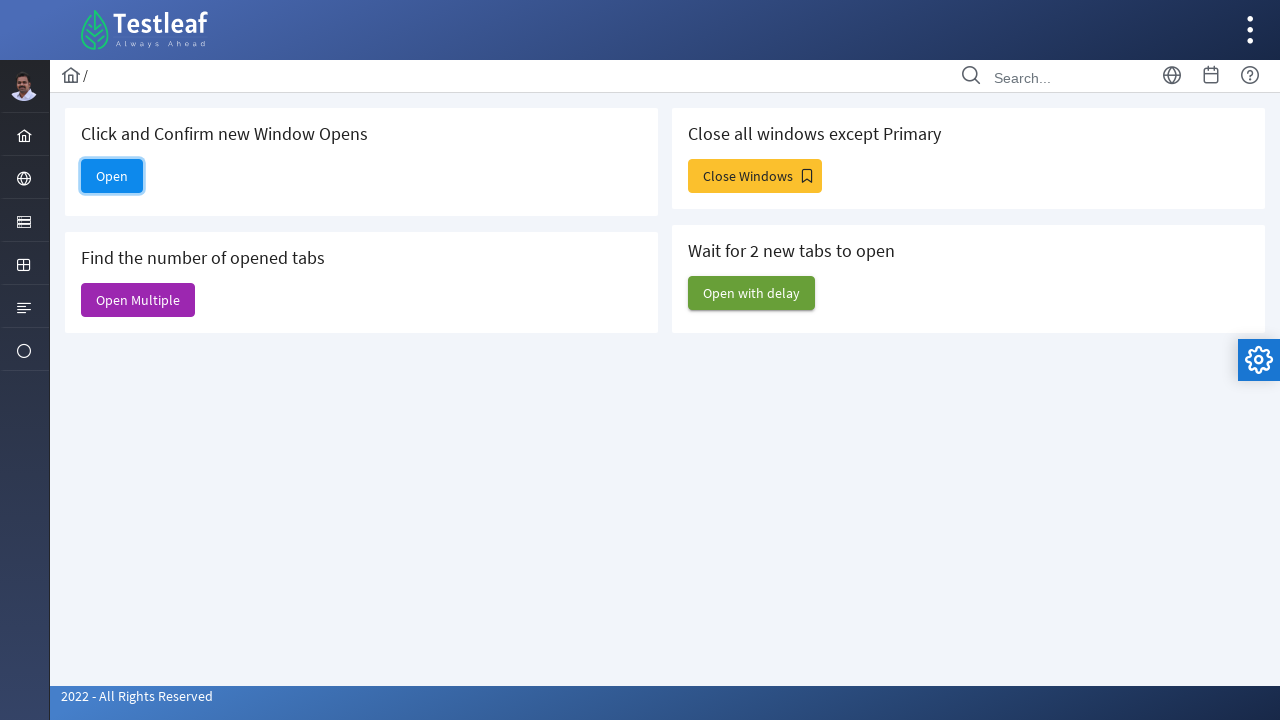

Retrieved new window title: 'Alert'
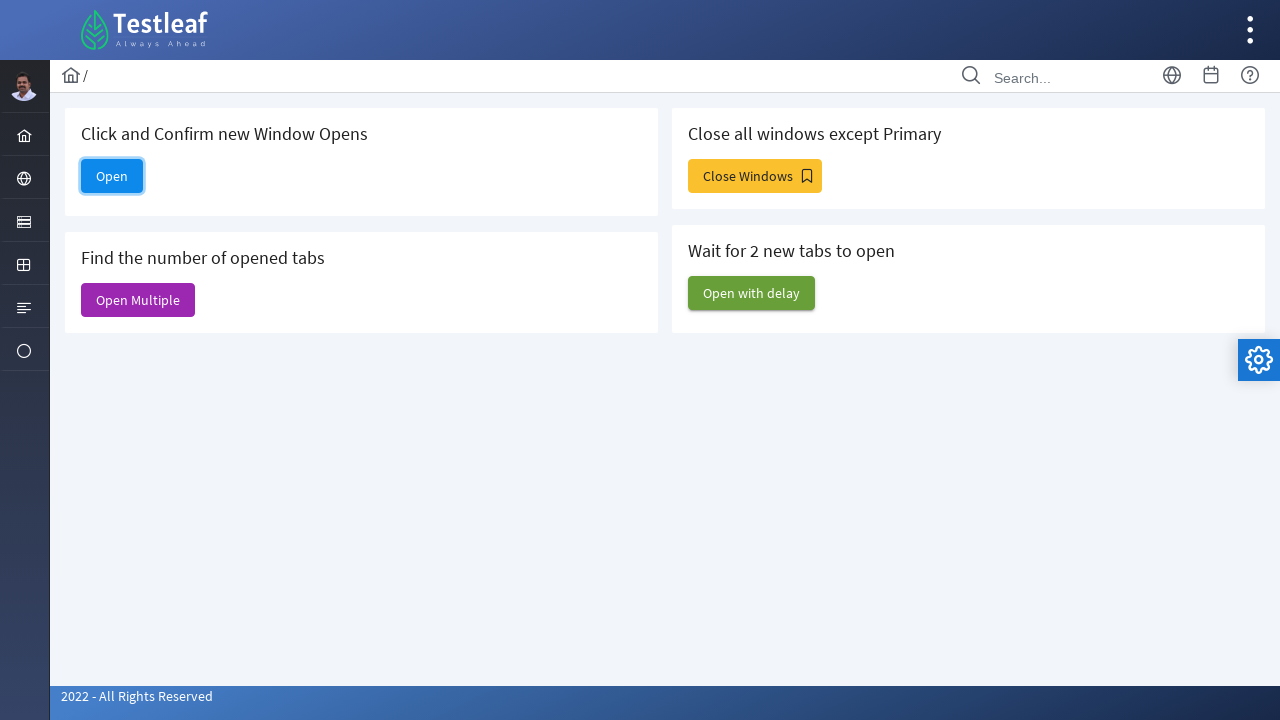

Closed the new window
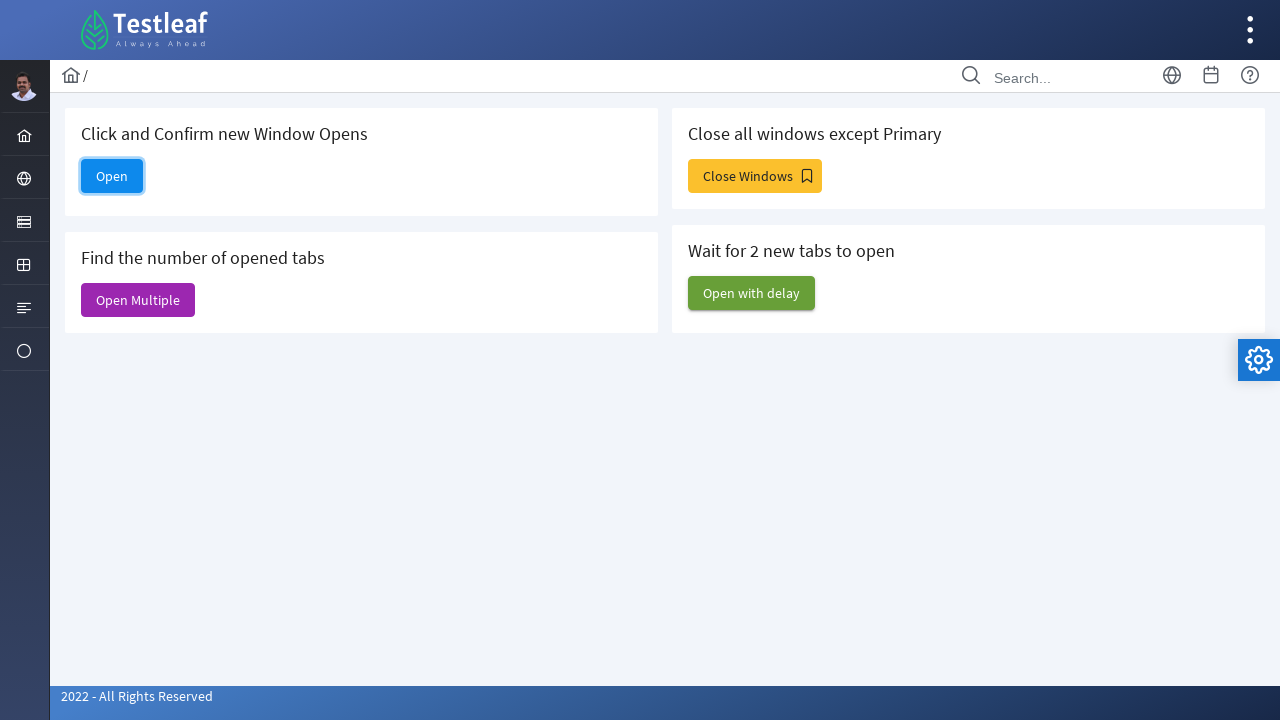

Retrieved original page title: 'Window'
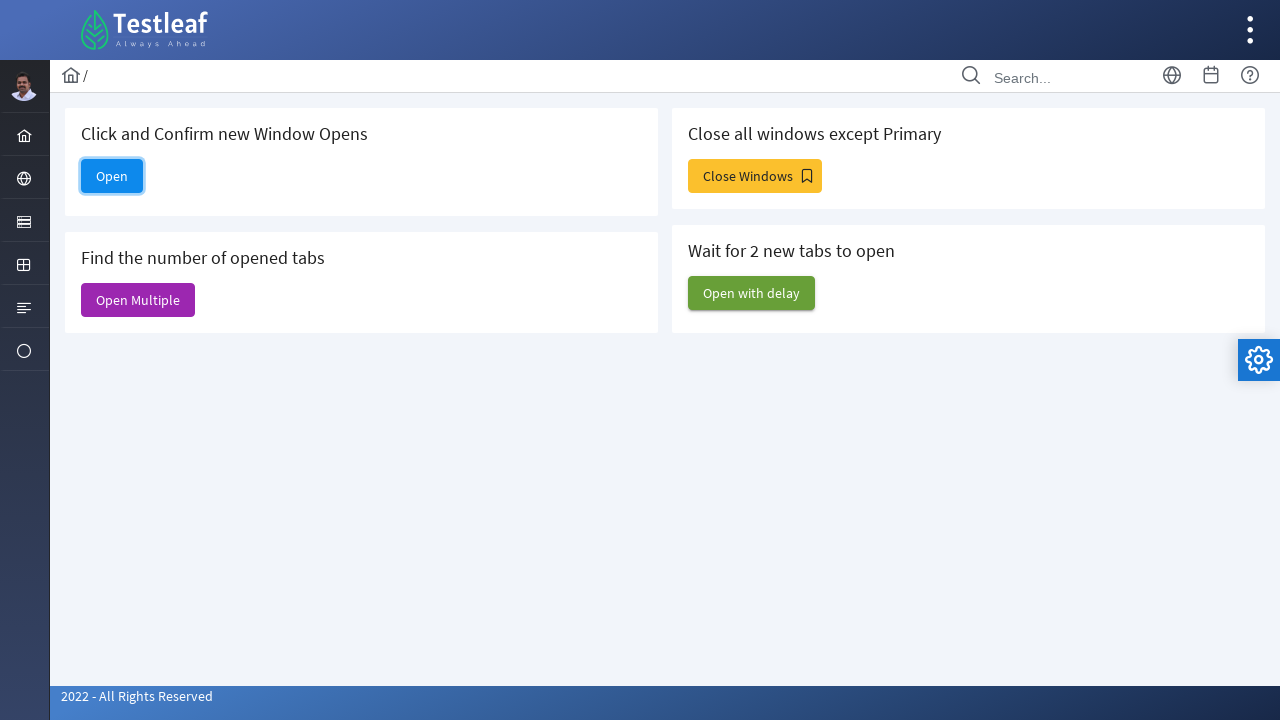

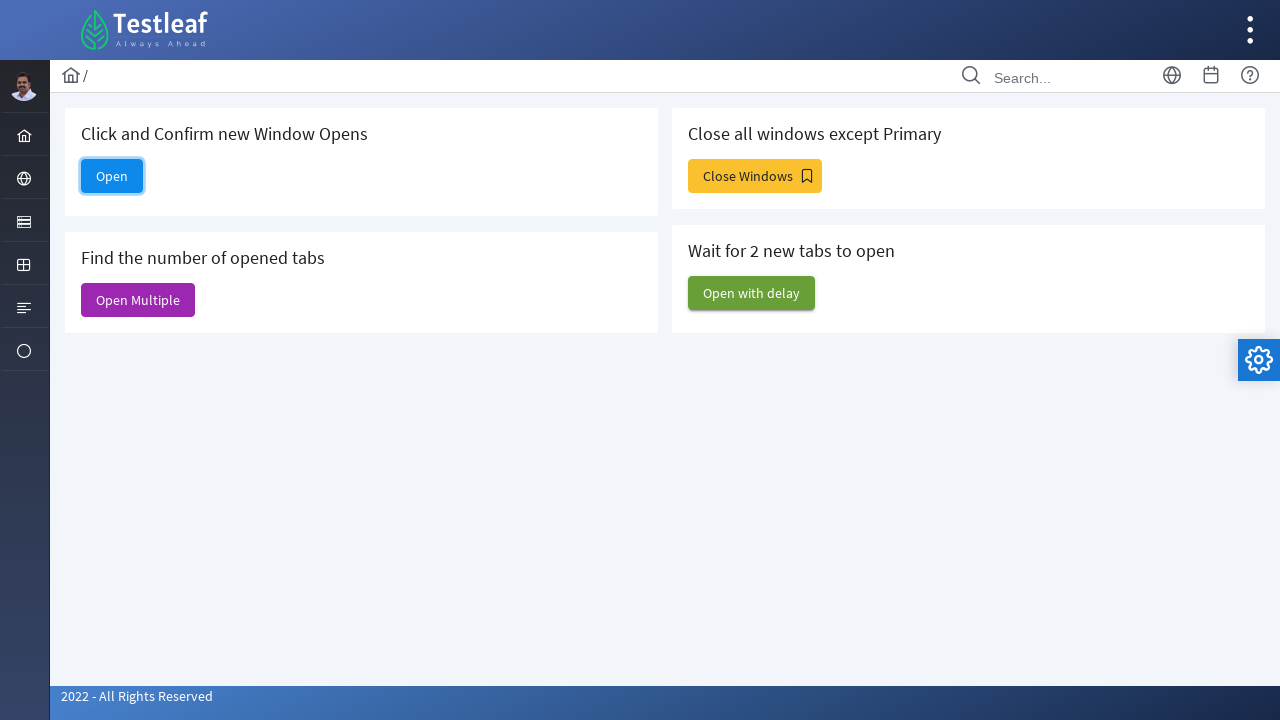